Tests checkbox interaction in a product table by finding a specific product (Smartphone) and checking its checkbox

Starting URL: https://testautomationpractice.blogspot.com/

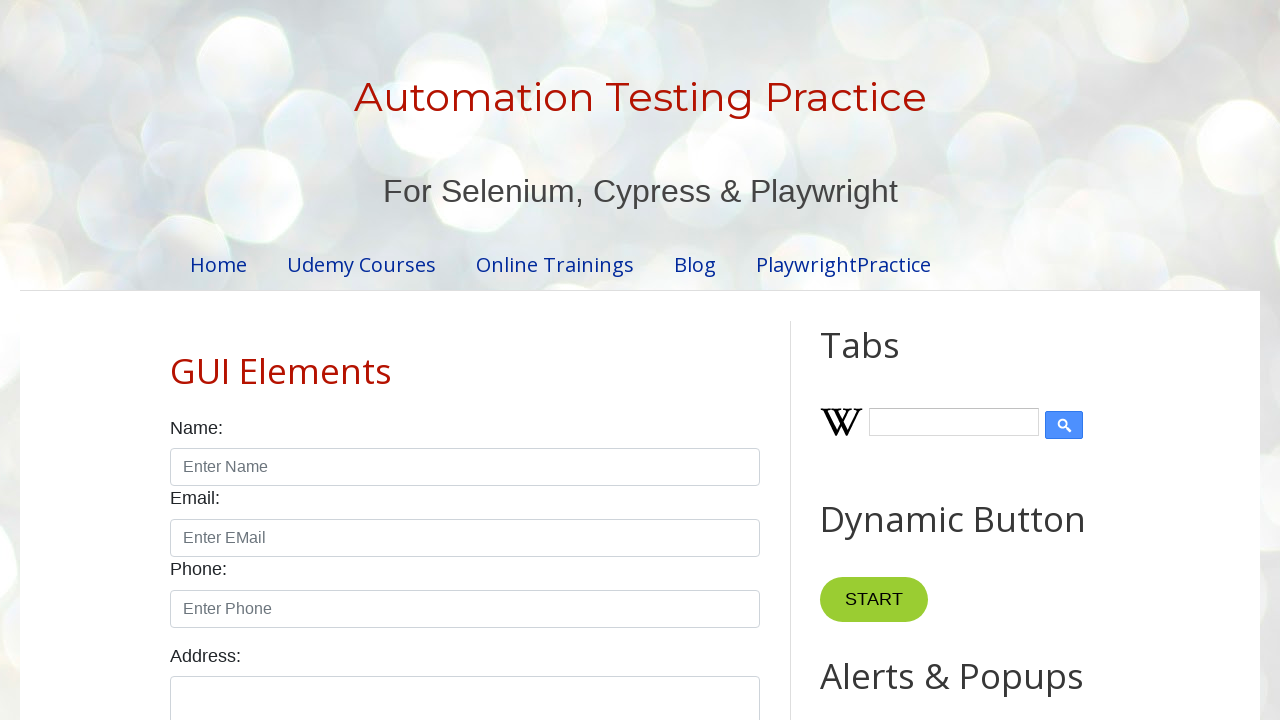

Waited for product table to load
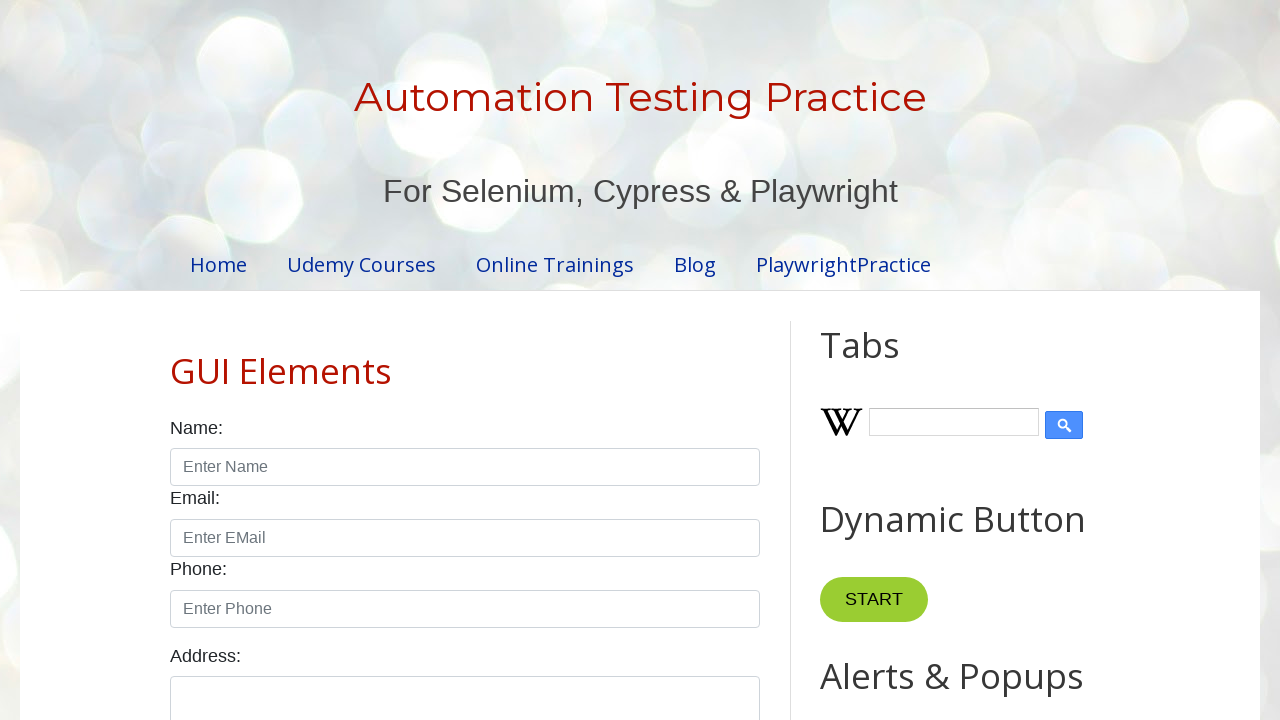

Located all product name elements in table
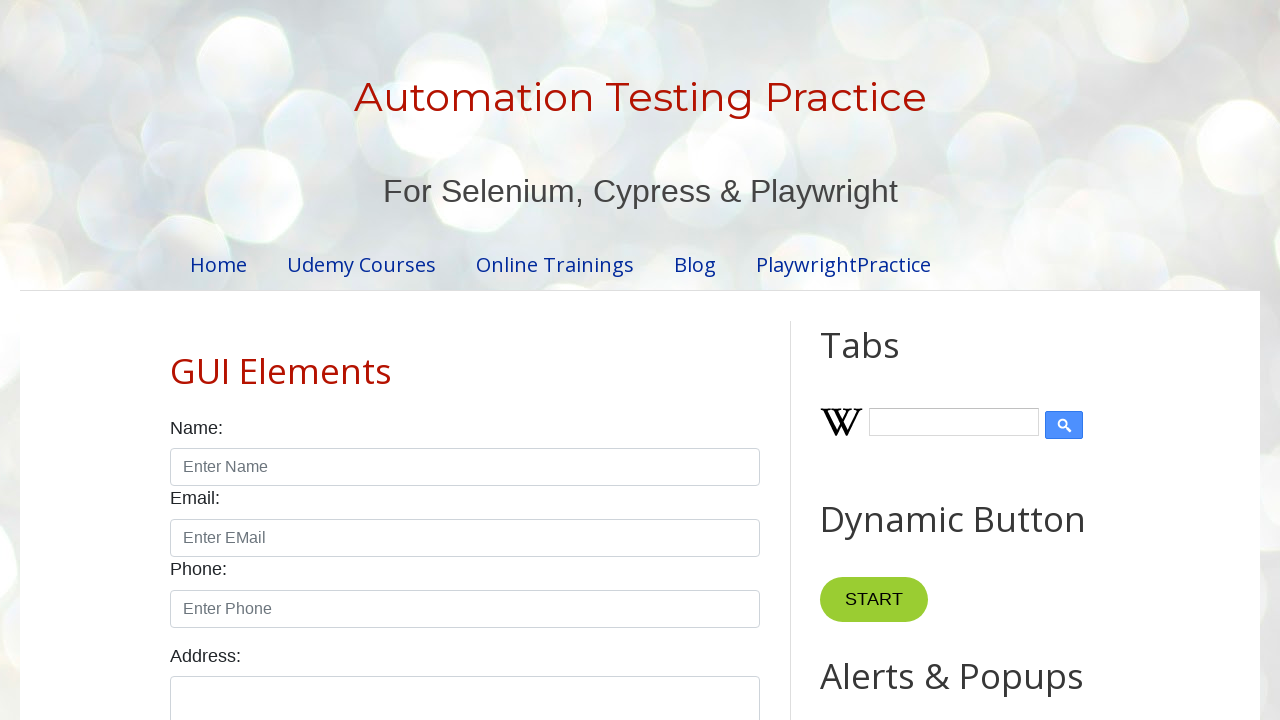

Located all checkbox elements in table
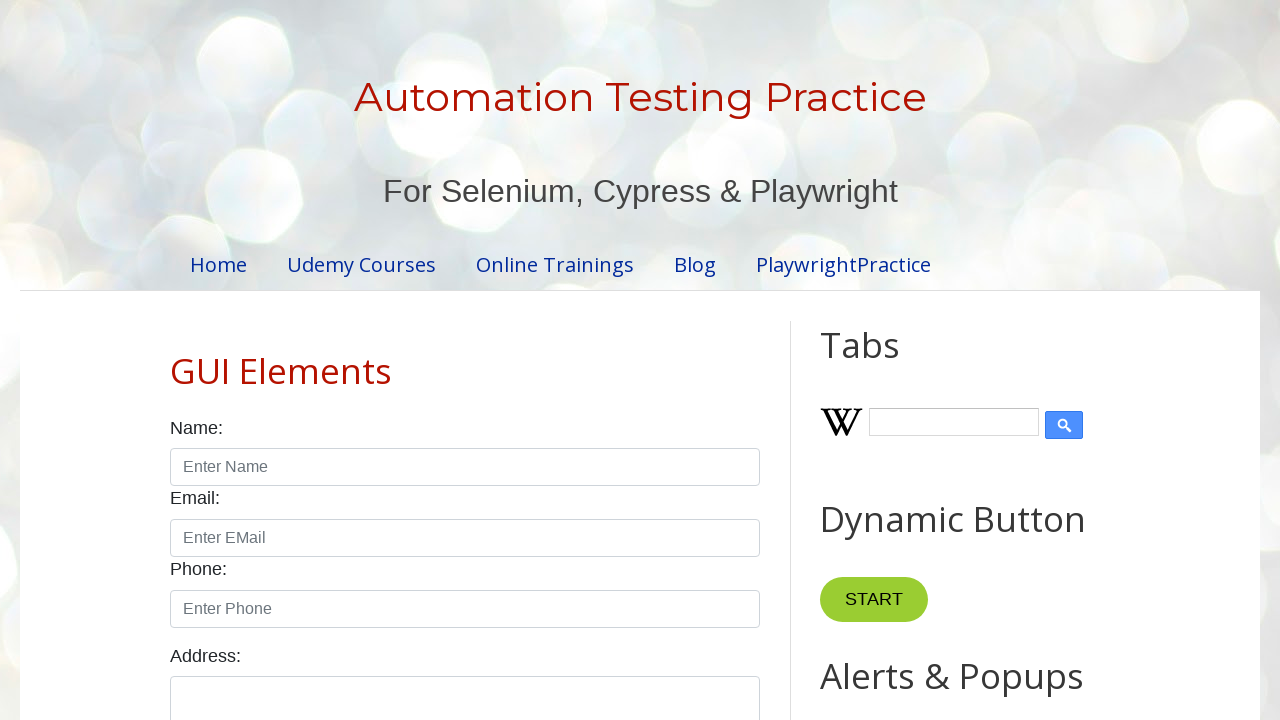

Found 5 products in the table
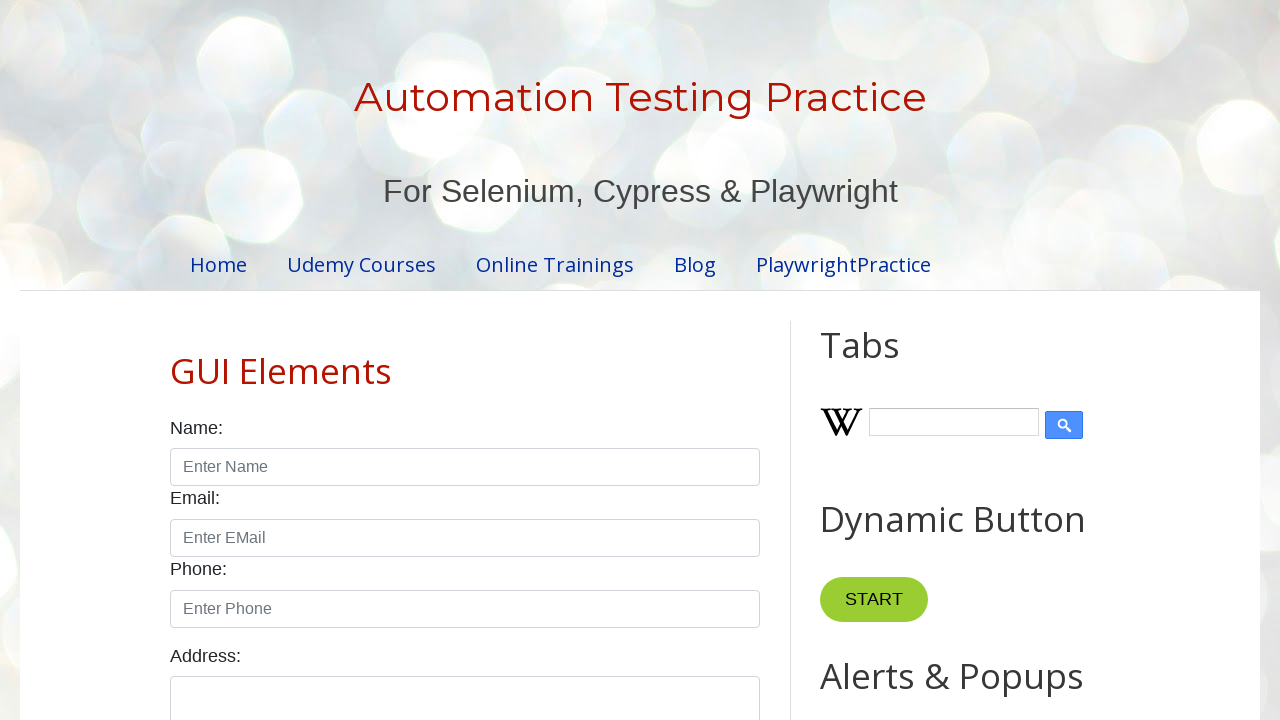

Retrieved product name at index 0: 'Smartphone'
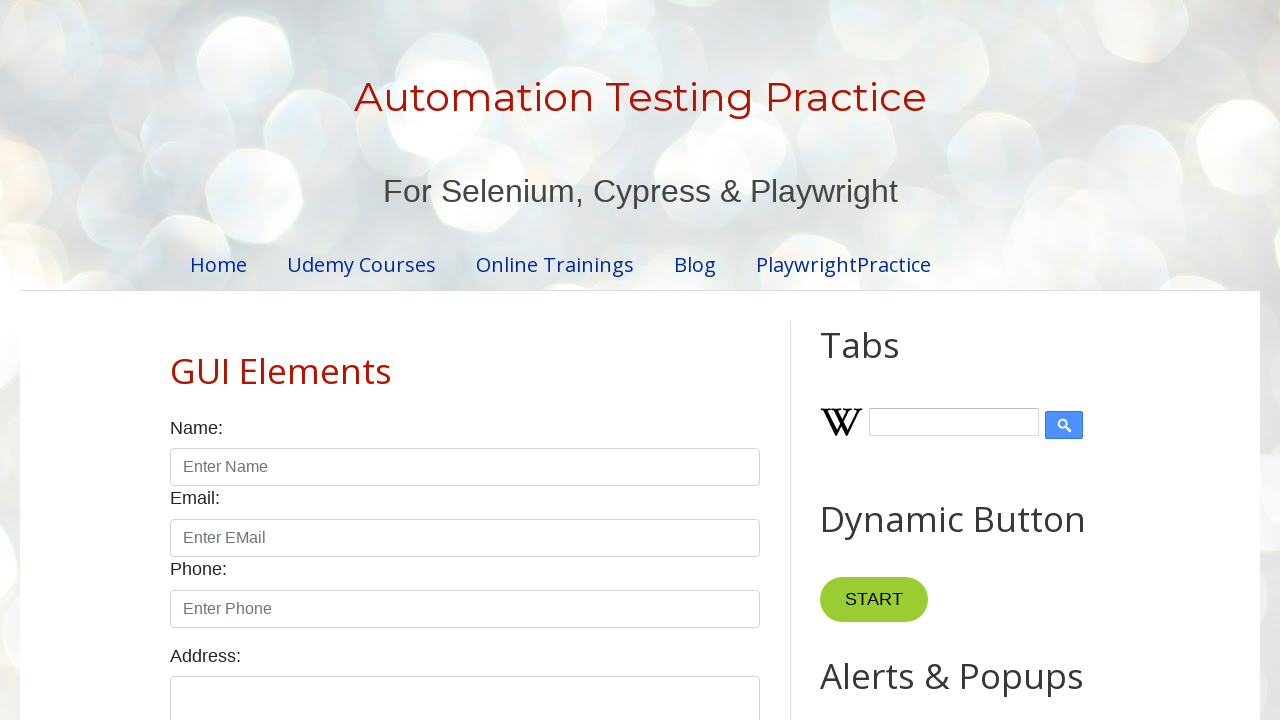

Found and checked checkbox for 'Smartphone' at (651, 361) on [id="productTable"] tbody tr td:nth-child(4) [type="checkbox"] >> nth=0
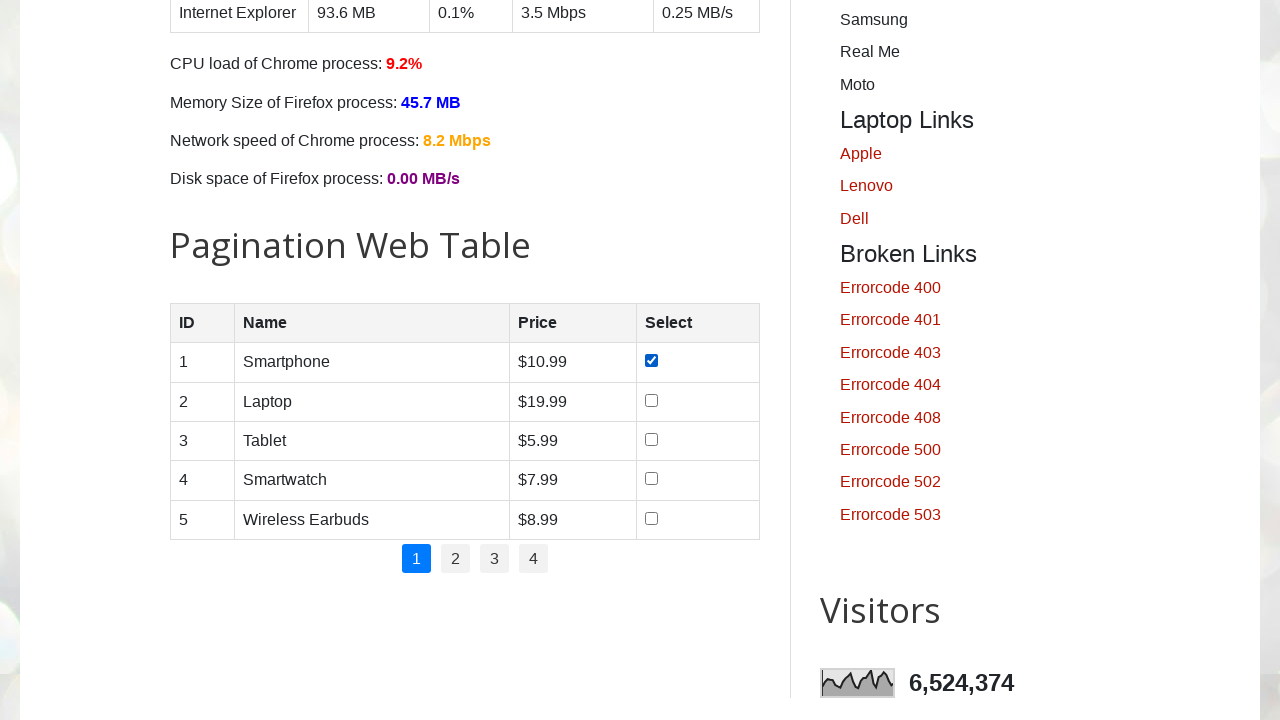

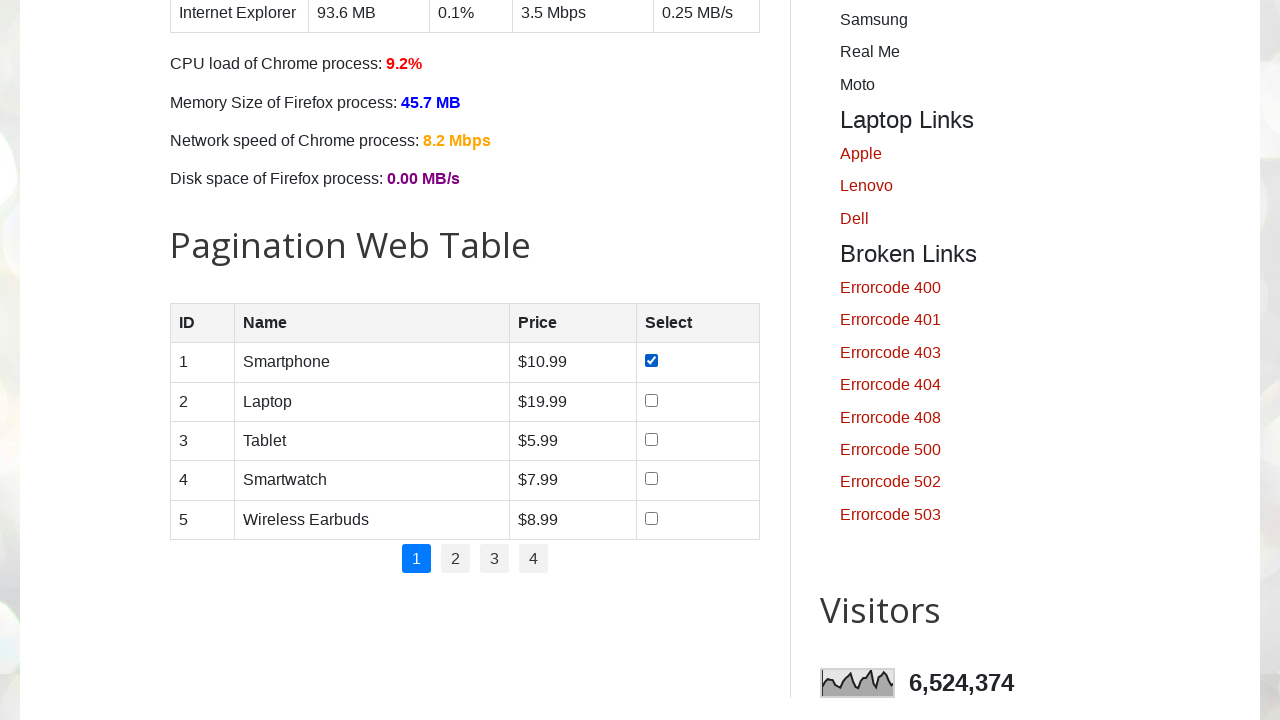